Tests that scrolling the checkbox into view makes it visible

Starting URL: https://artoftesting.com/samplesiteforselenium

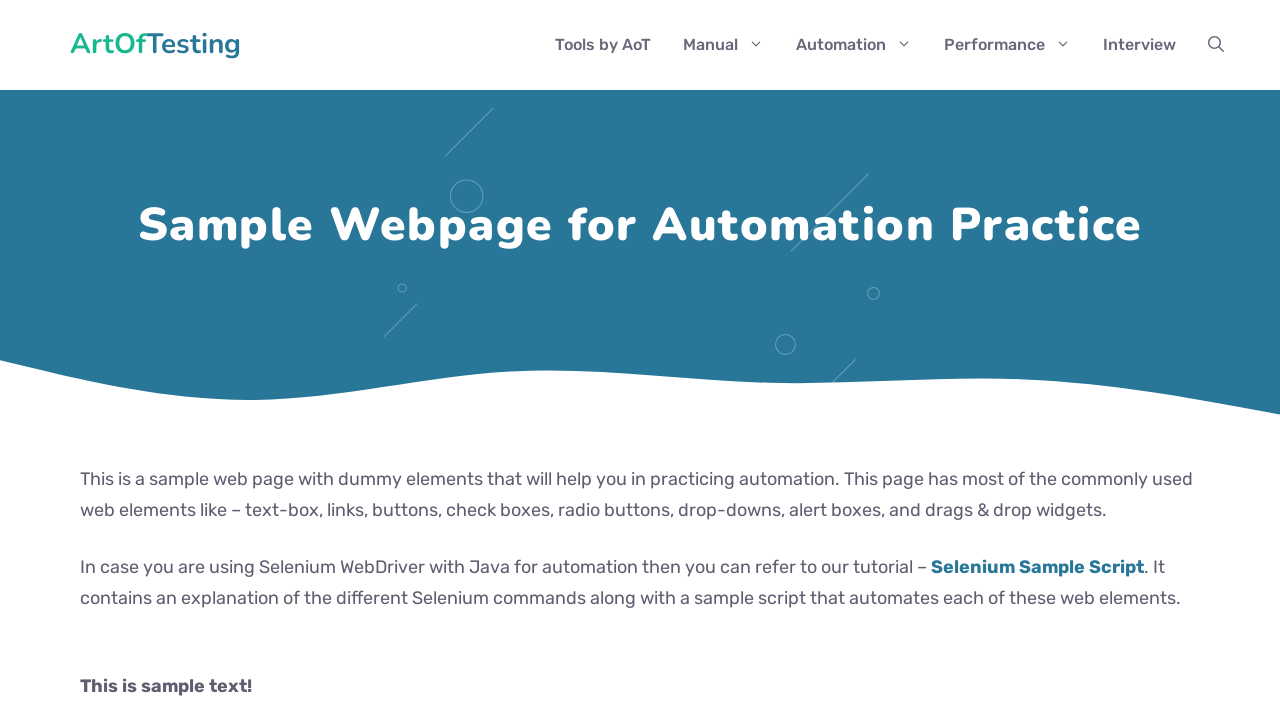

Scrolled checkbox with class 'Automation' into view
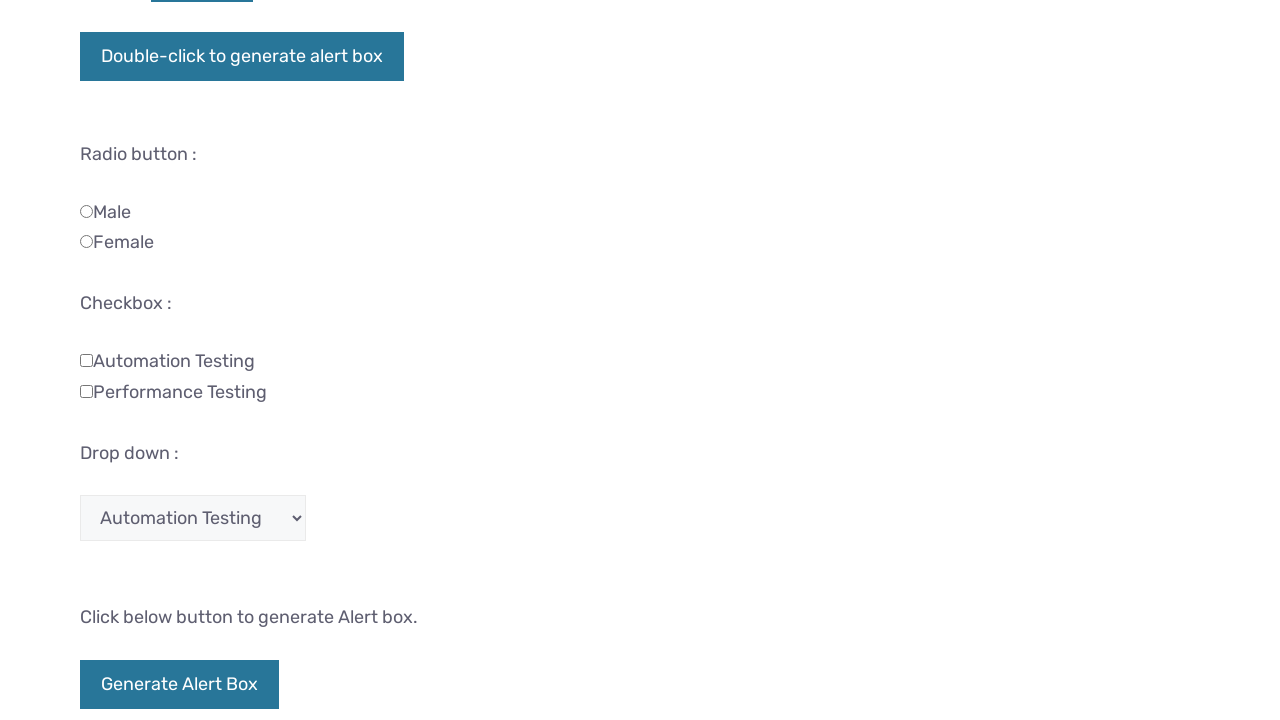

Checked if checkbox is visible
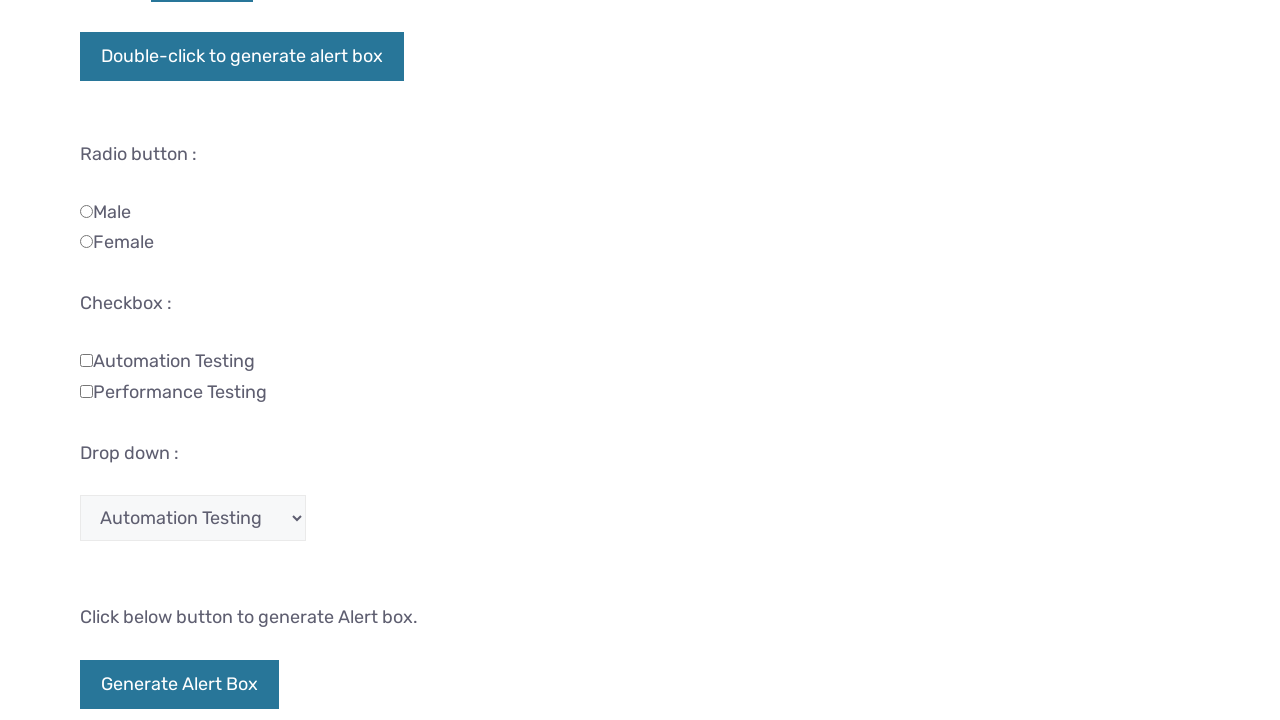

Asserted that checkbox is visible
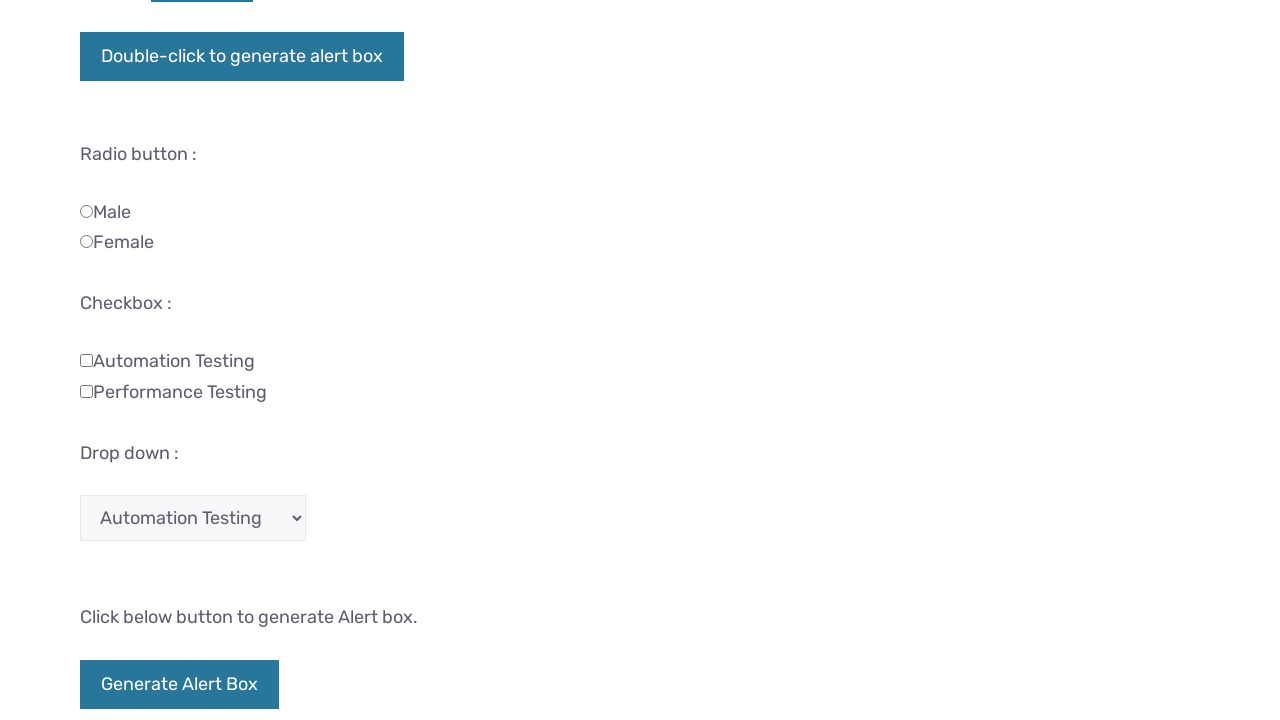

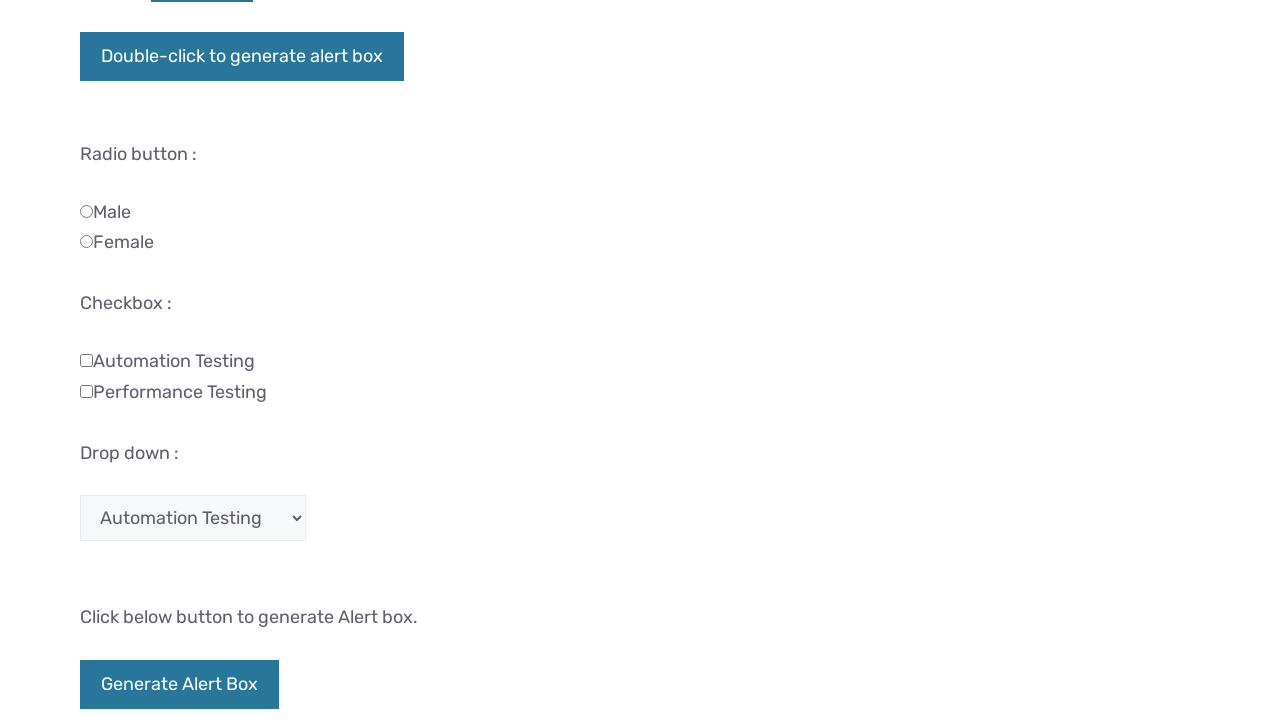